Tests a basic web form by entering text into a text field and clicking the submit button, then verifying a message appears.

Starting URL: https://www.selenium.dev/selenium/web/web-form.html

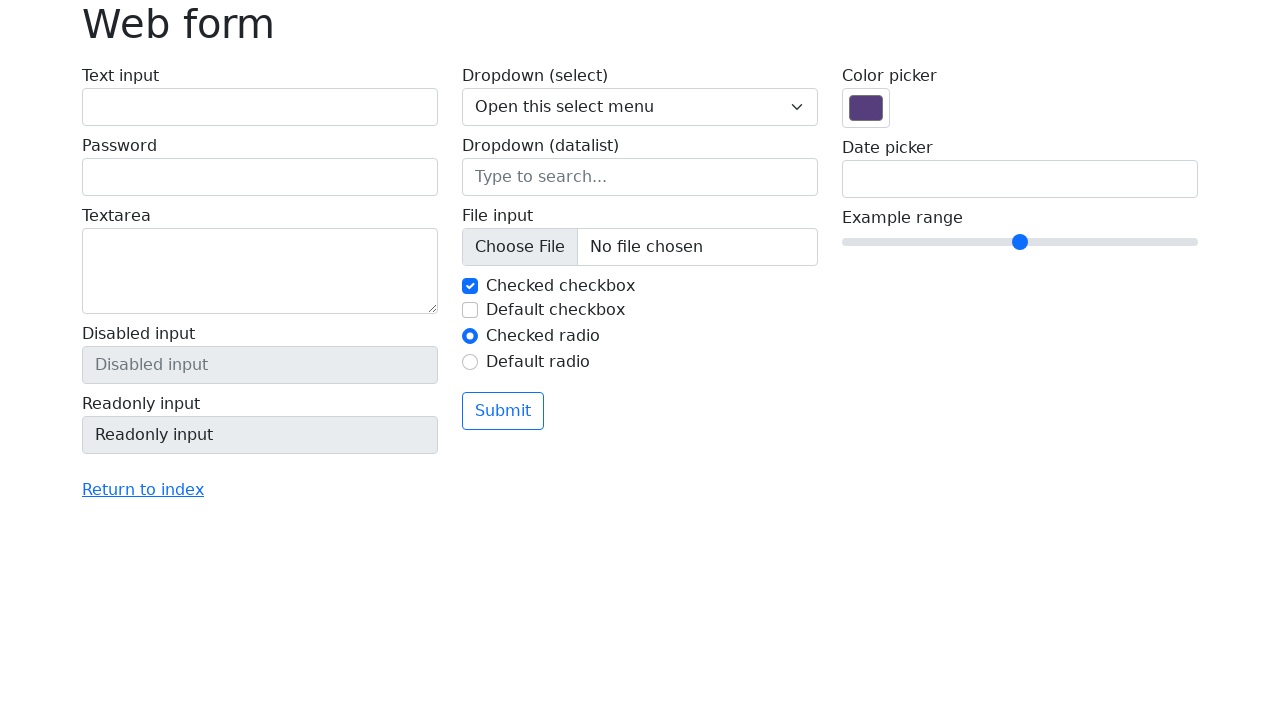

Filled text field with 'Selenium' on input[name='my-text']
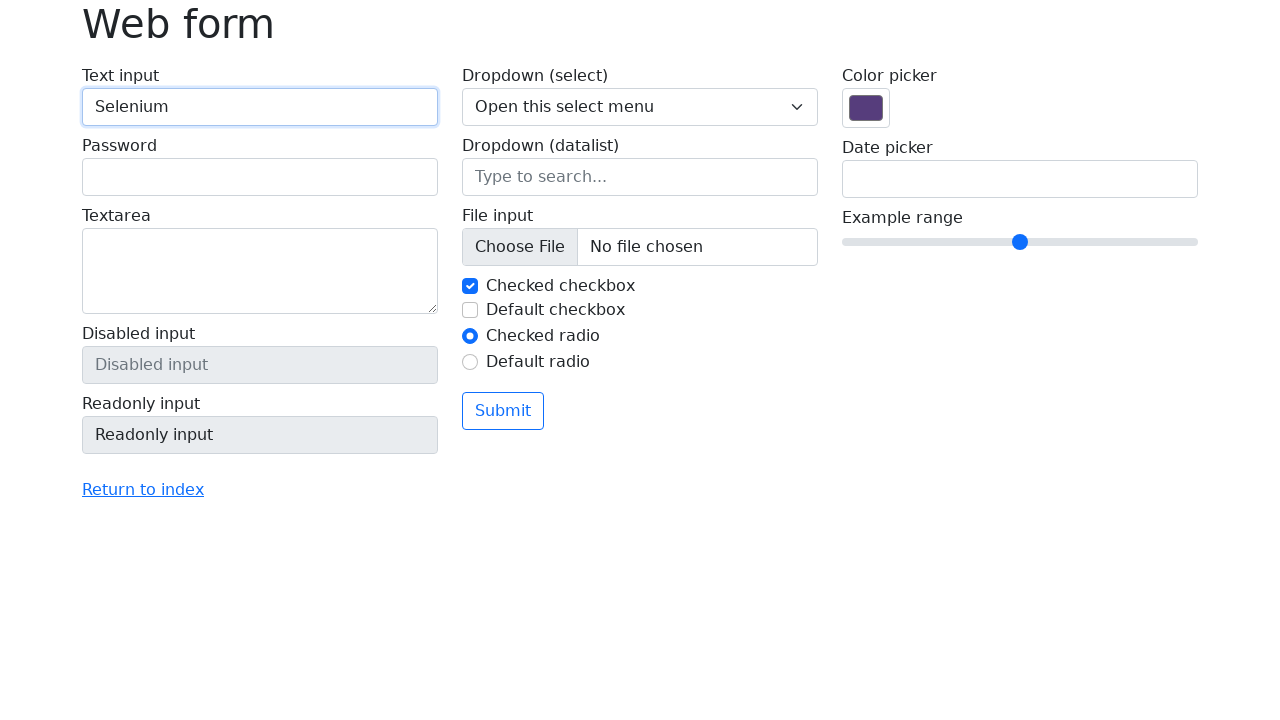

Clicked submit button at (503, 411) on button
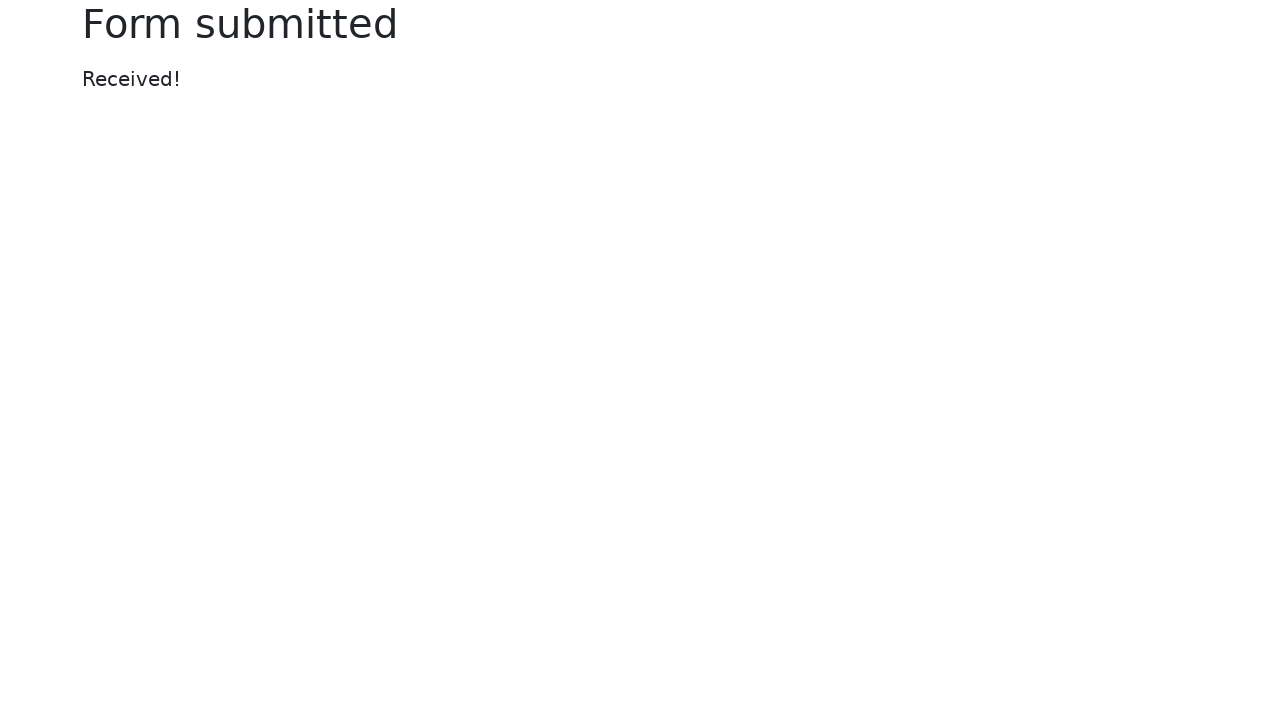

Message appeared on page
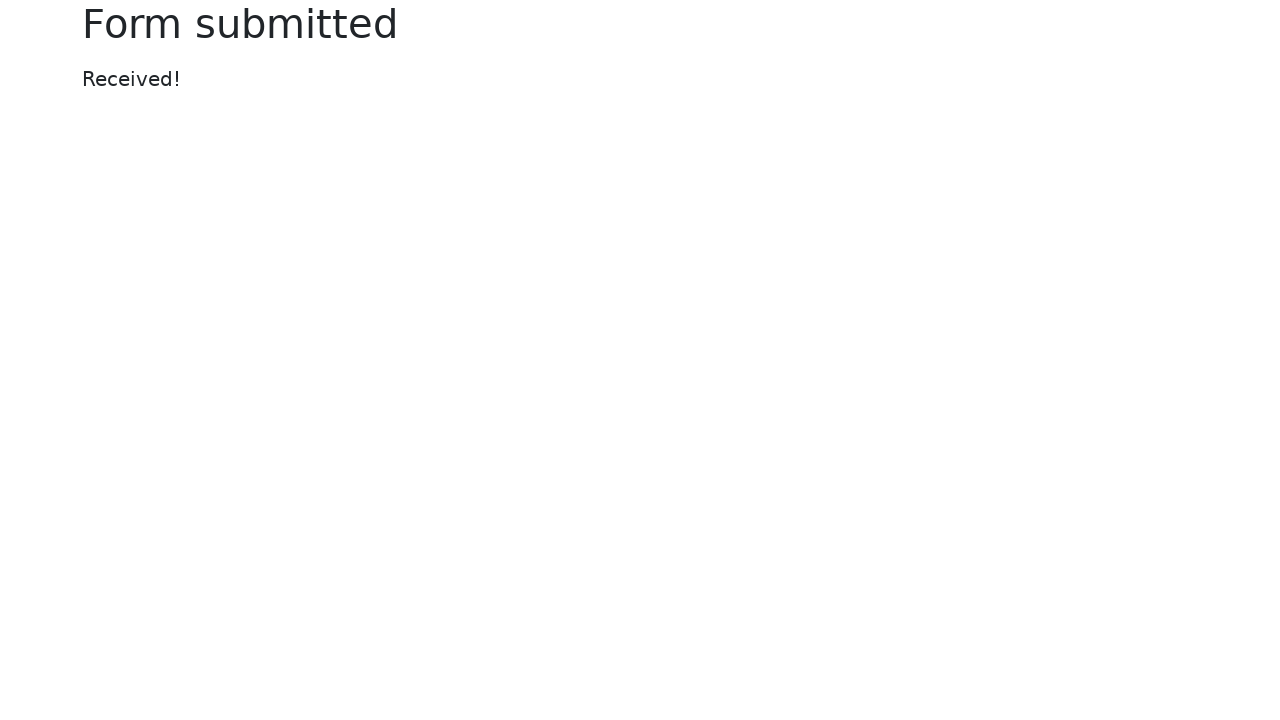

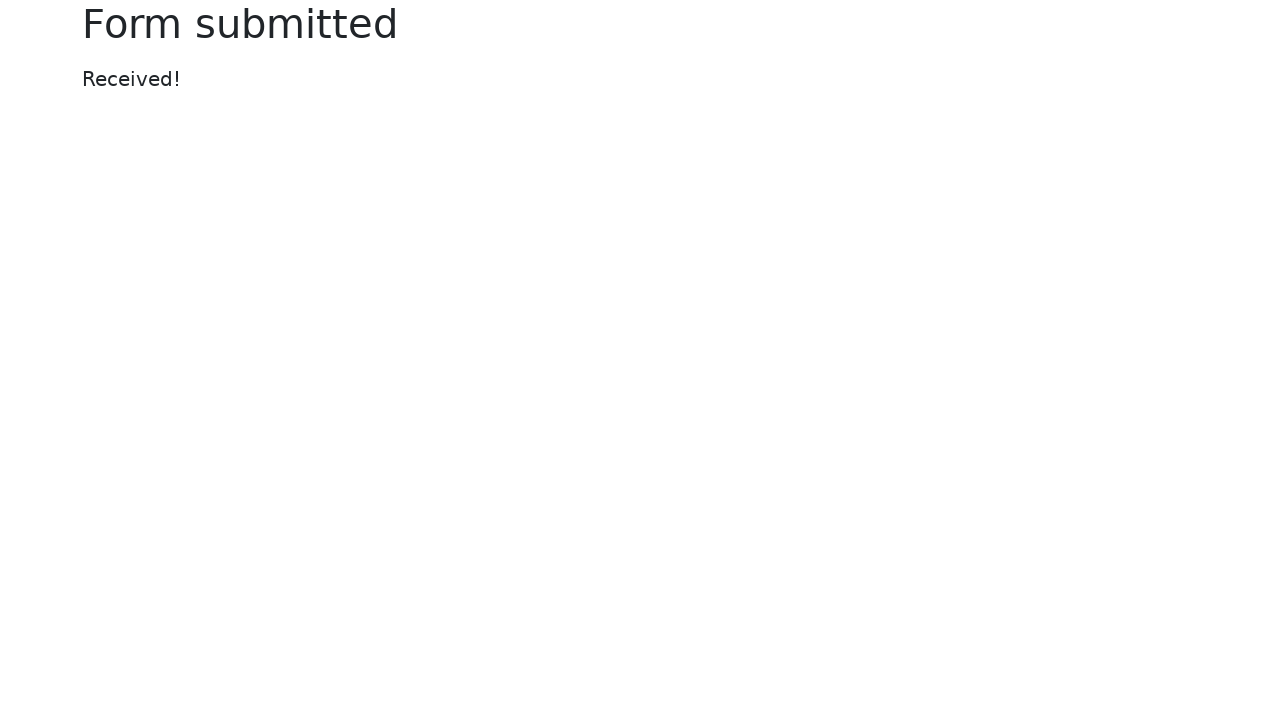